Tests error handling when password confirmation doesn't match the original password

Starting URL: https://www.sharelane.com/cgi-bin/register.py

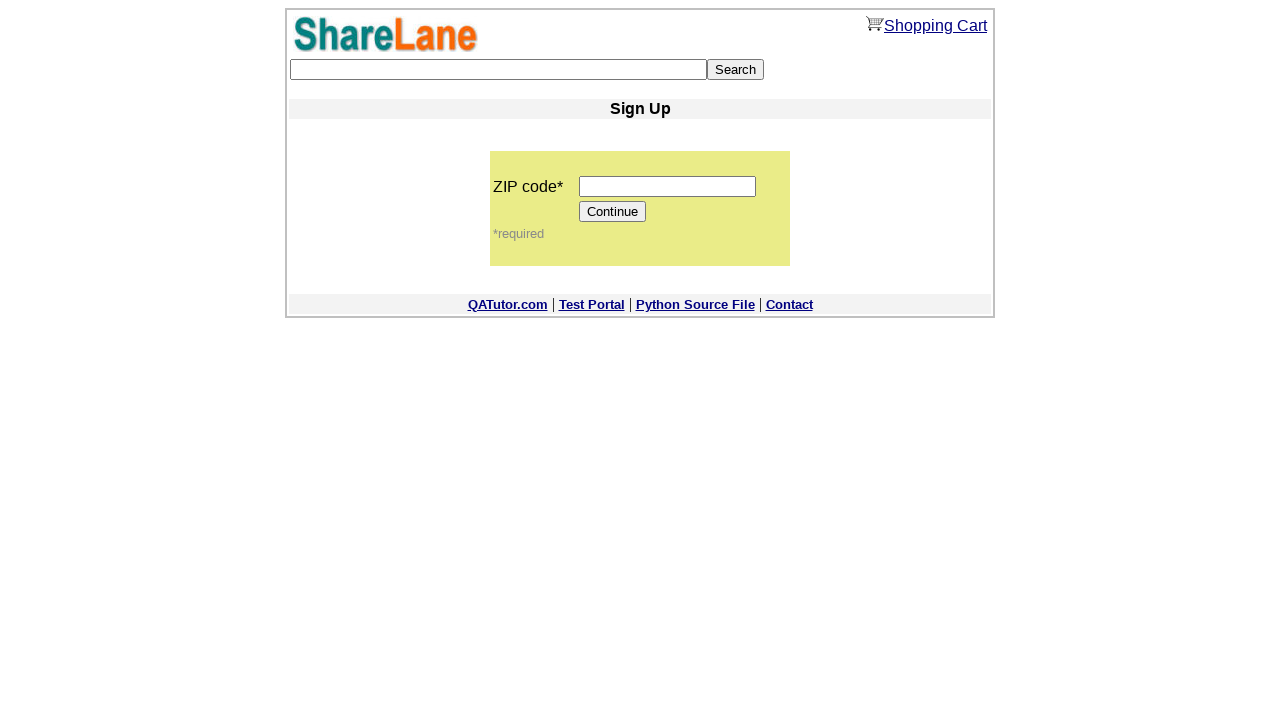

Filled zip code field with '11111' on input[name='zip_code']
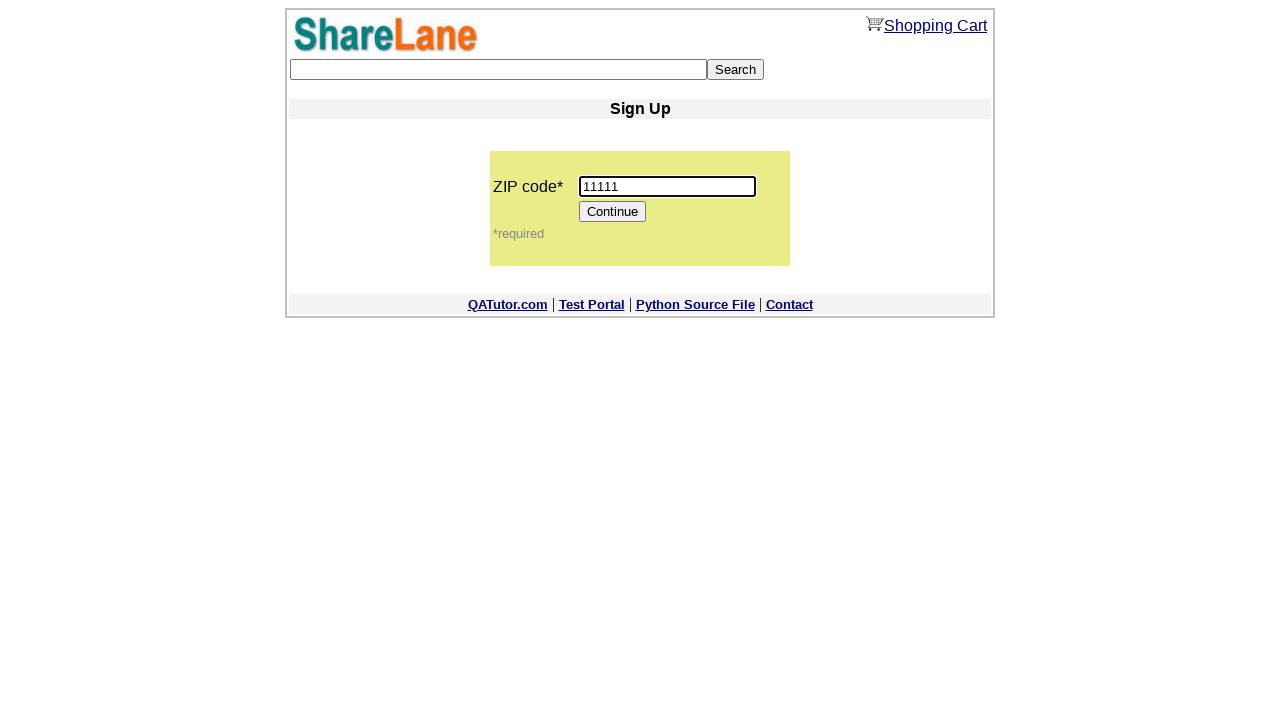

Clicked Continue button to proceed to registration form at (613, 212) on input[value='Continue']
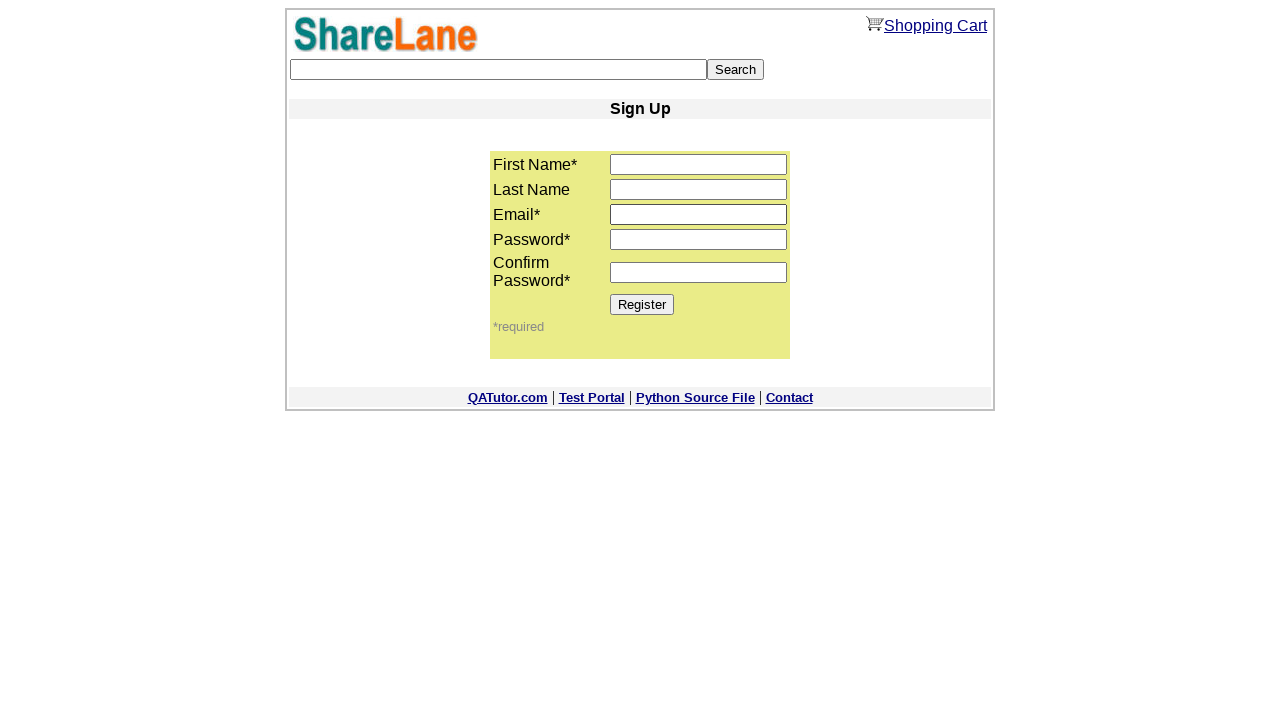

Filled first name field with 'Mikhail' on input[name='first_name']
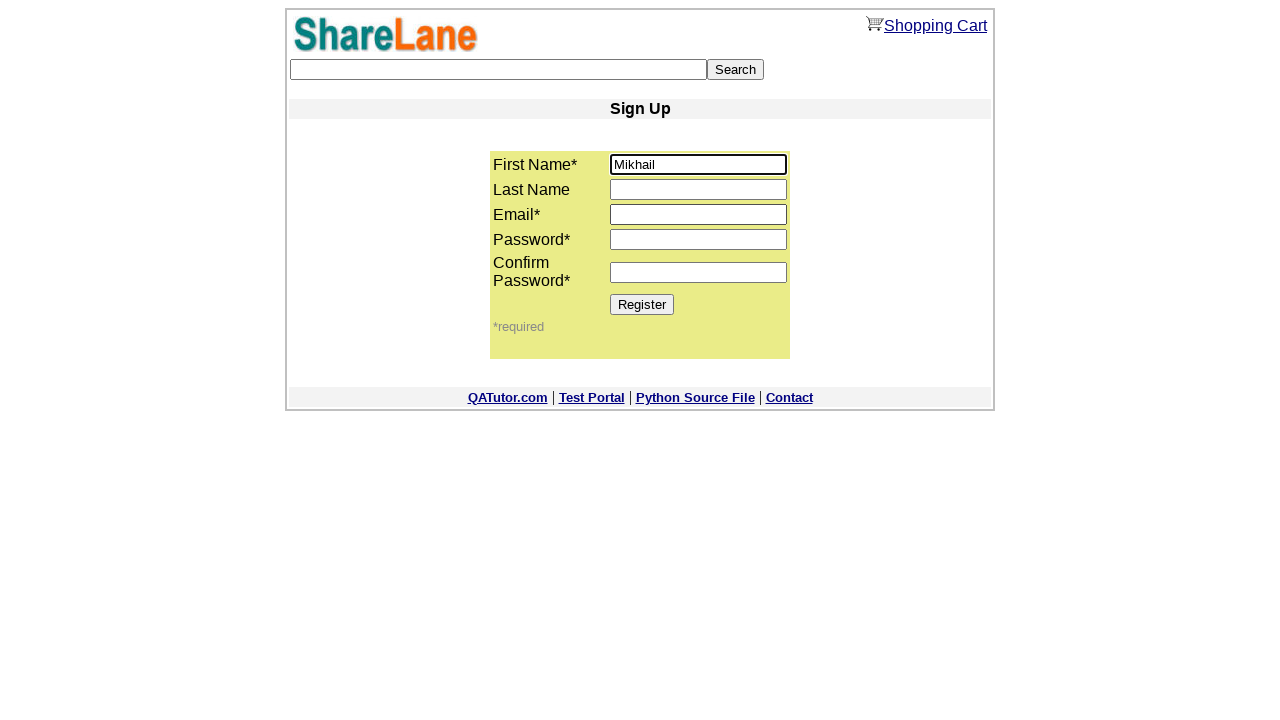

Filled last name field with 'Mikhail' on input[name='last_name']
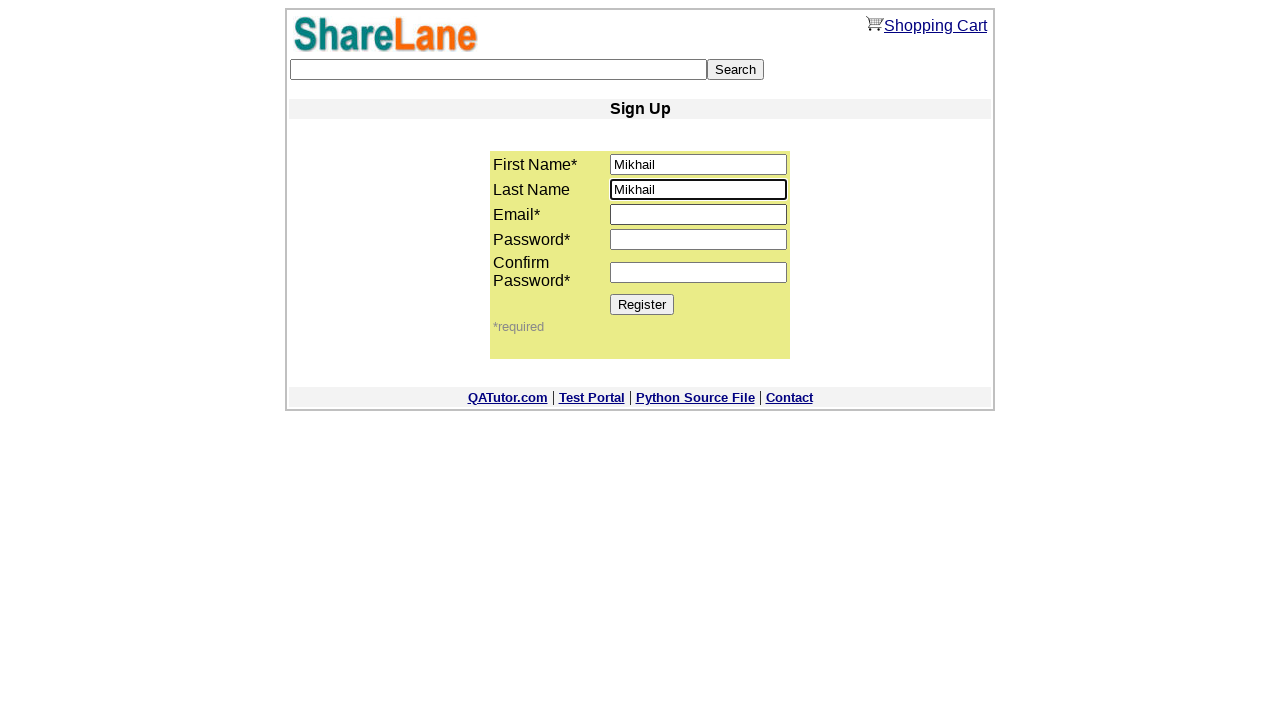

Filled email field with 'privet@iii.com' on input[name='email']
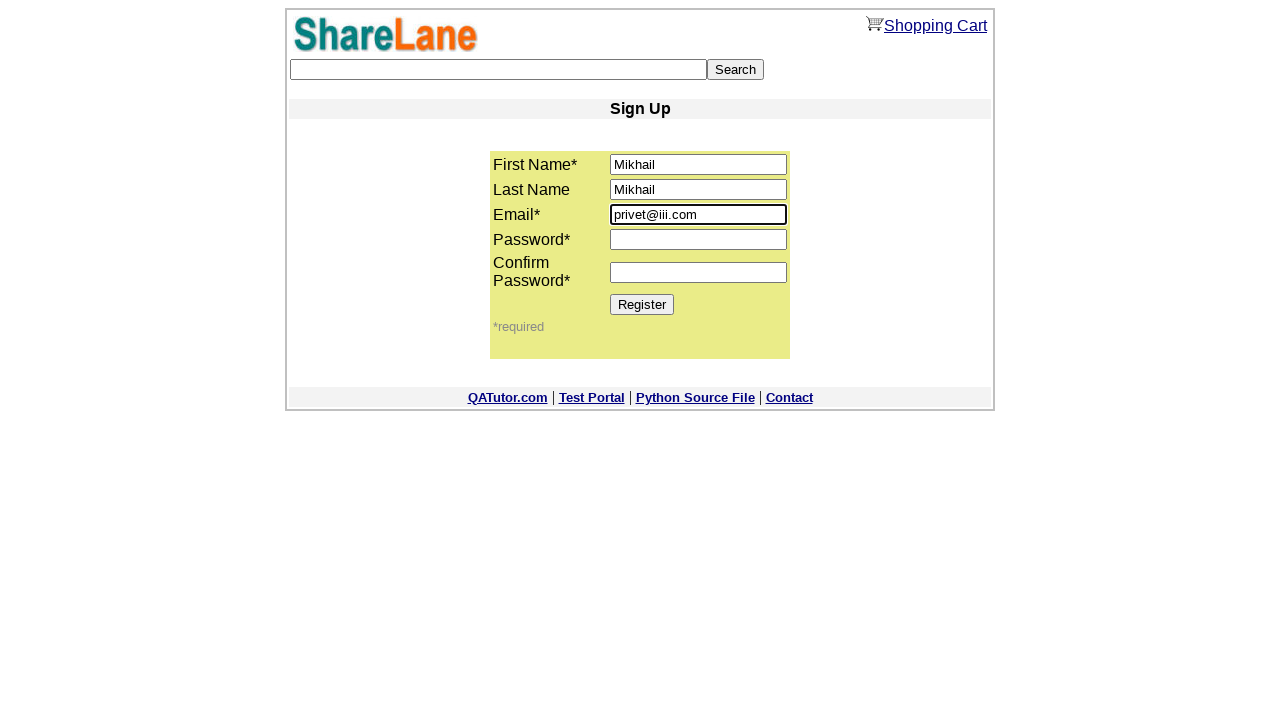

Filled password field with '11111' on input[name='password1']
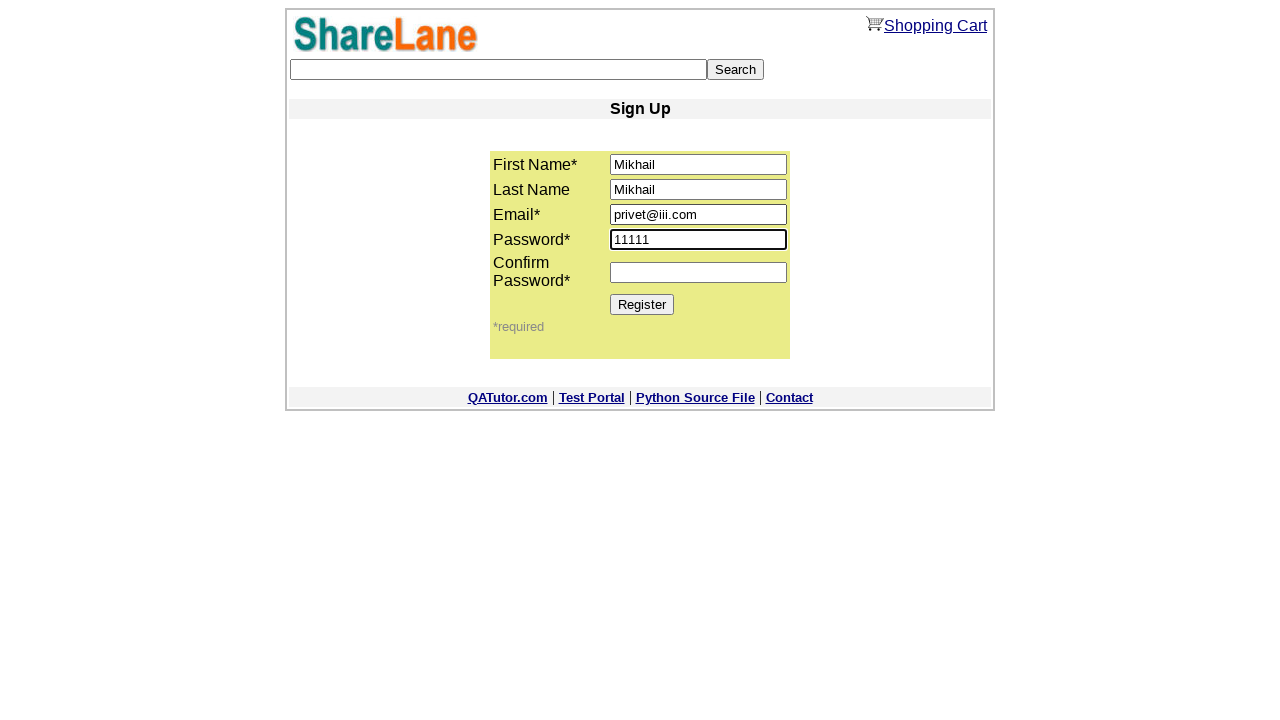

Filled password confirmation field with '111' (intentionally different from password) on input[name='password2']
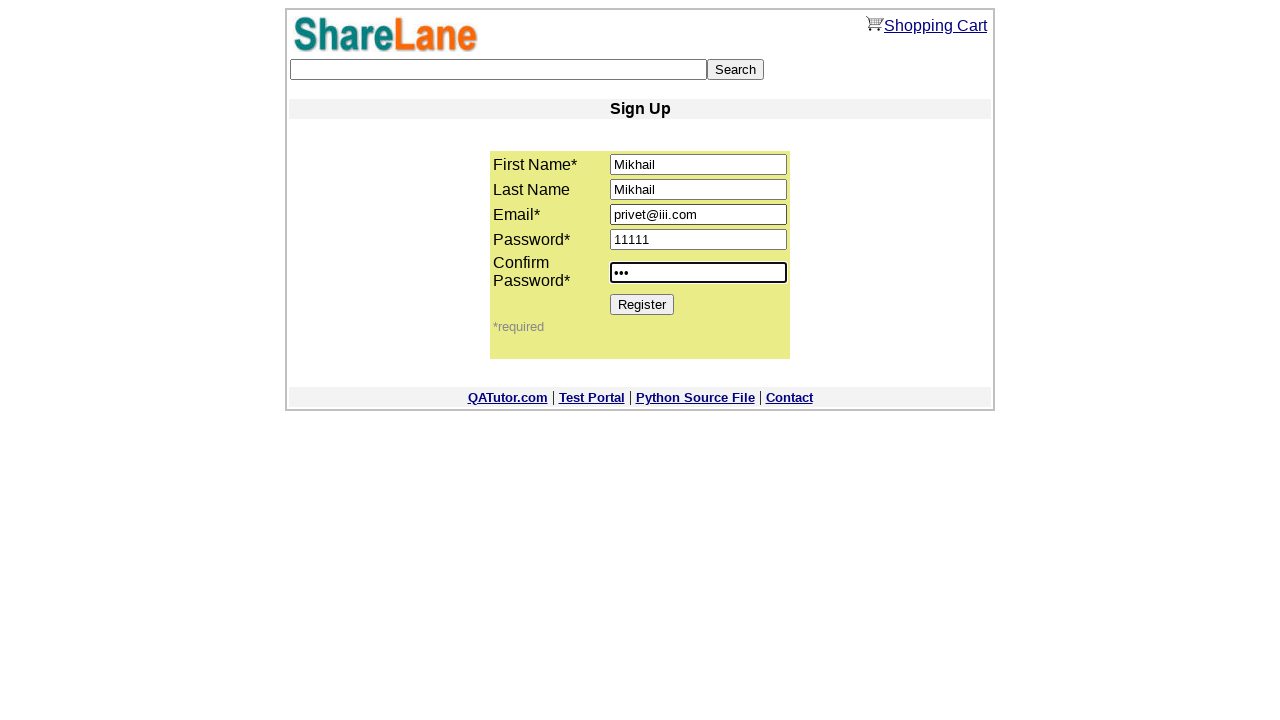

Clicked Register button to submit form with mismatched passwords at (642, 304) on input[value='Register']
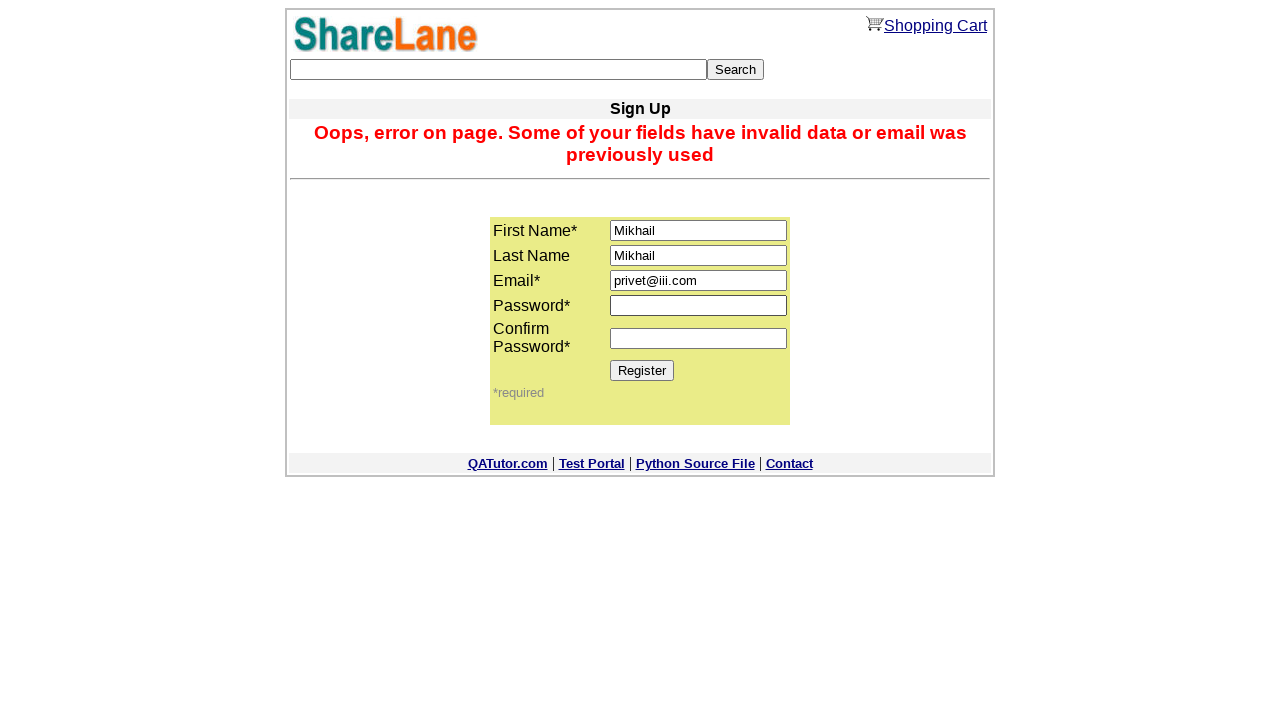

Error message appeared confirming password mismatch validation
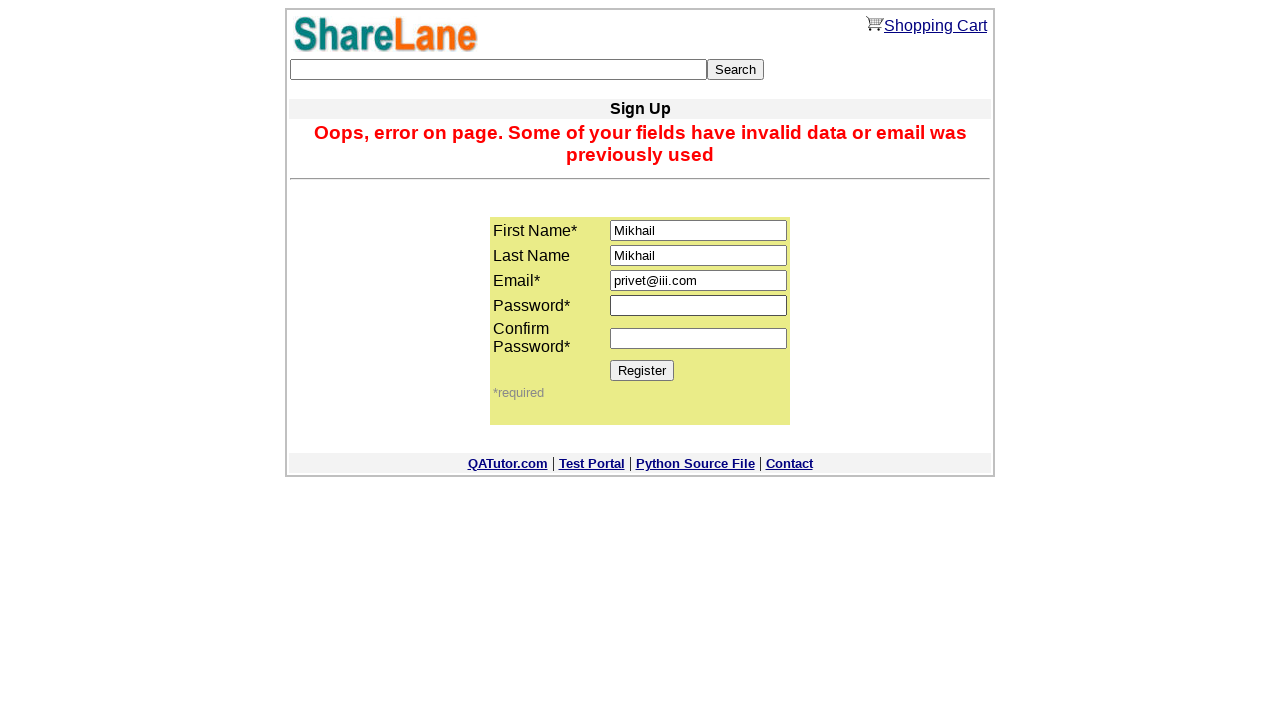

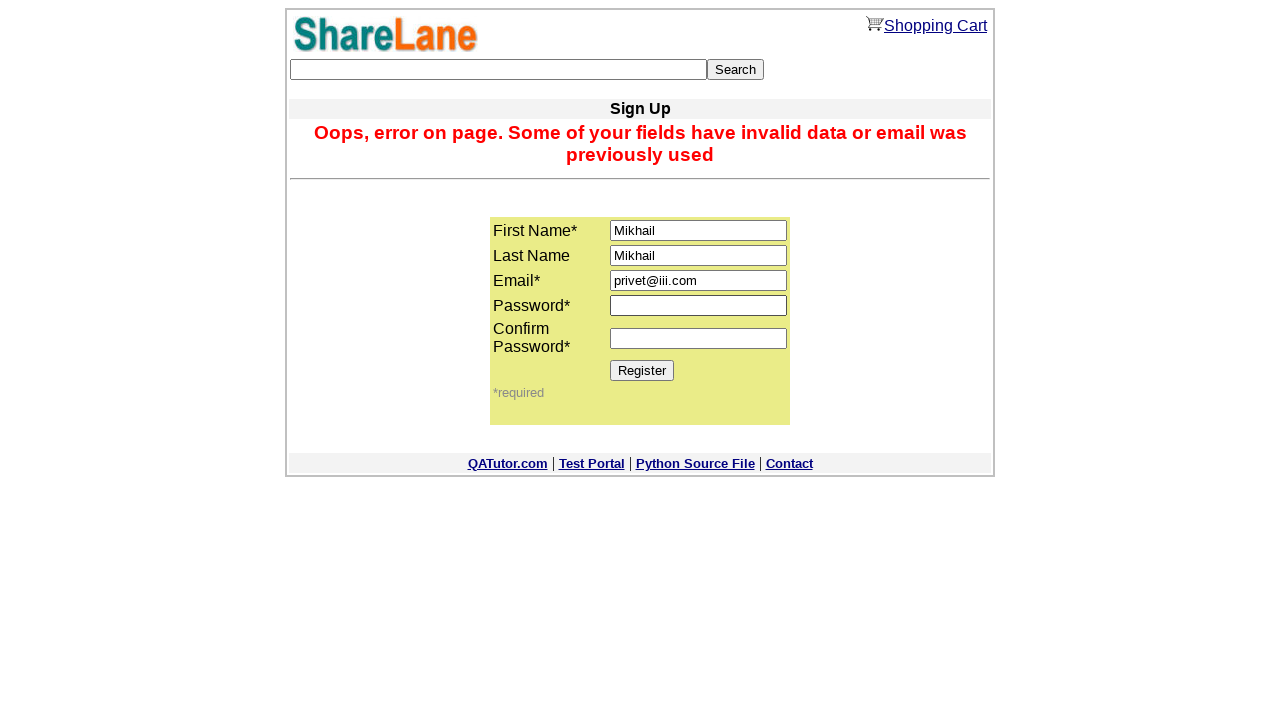